Tests opening a new browser tab by navigating to a page, opening a new tab, navigating to a different page in that tab, and verifying two tabs exist.

Starting URL: https://the-internet.herokuapp.com/windows

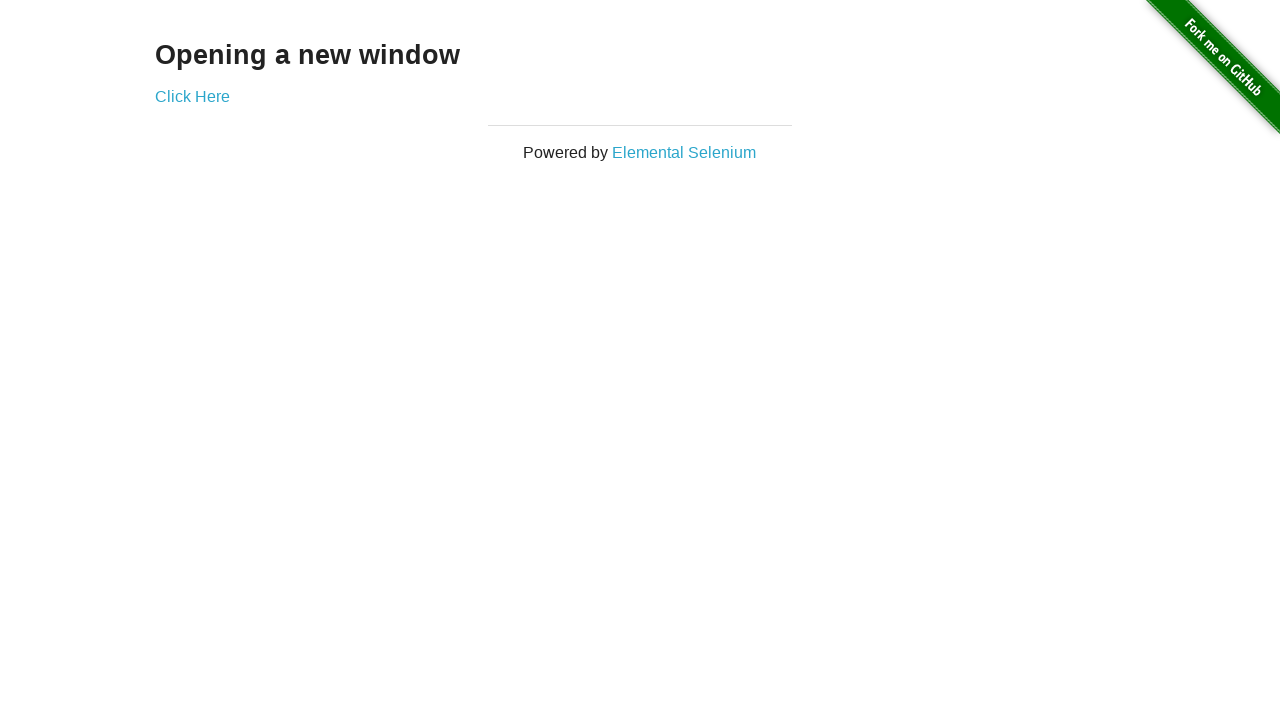

Opened a new tab/page in the browser context
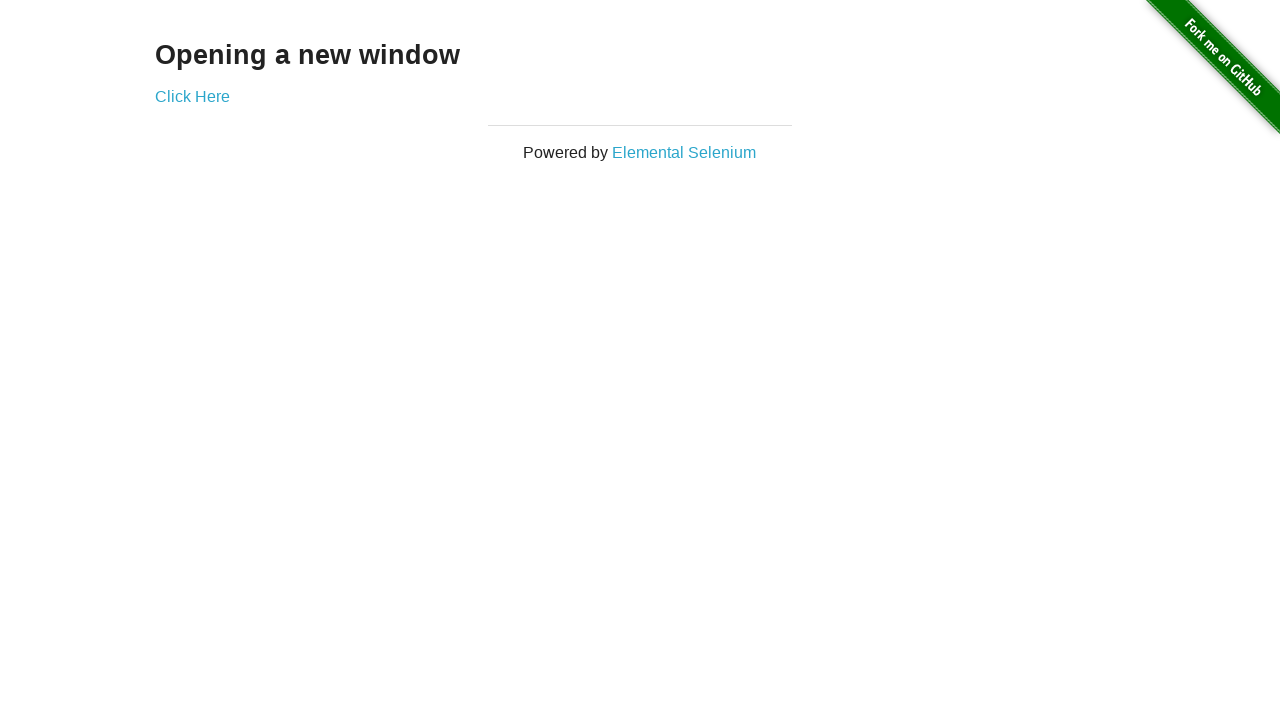

Navigated new tab to https://the-internet.herokuapp.com/typos
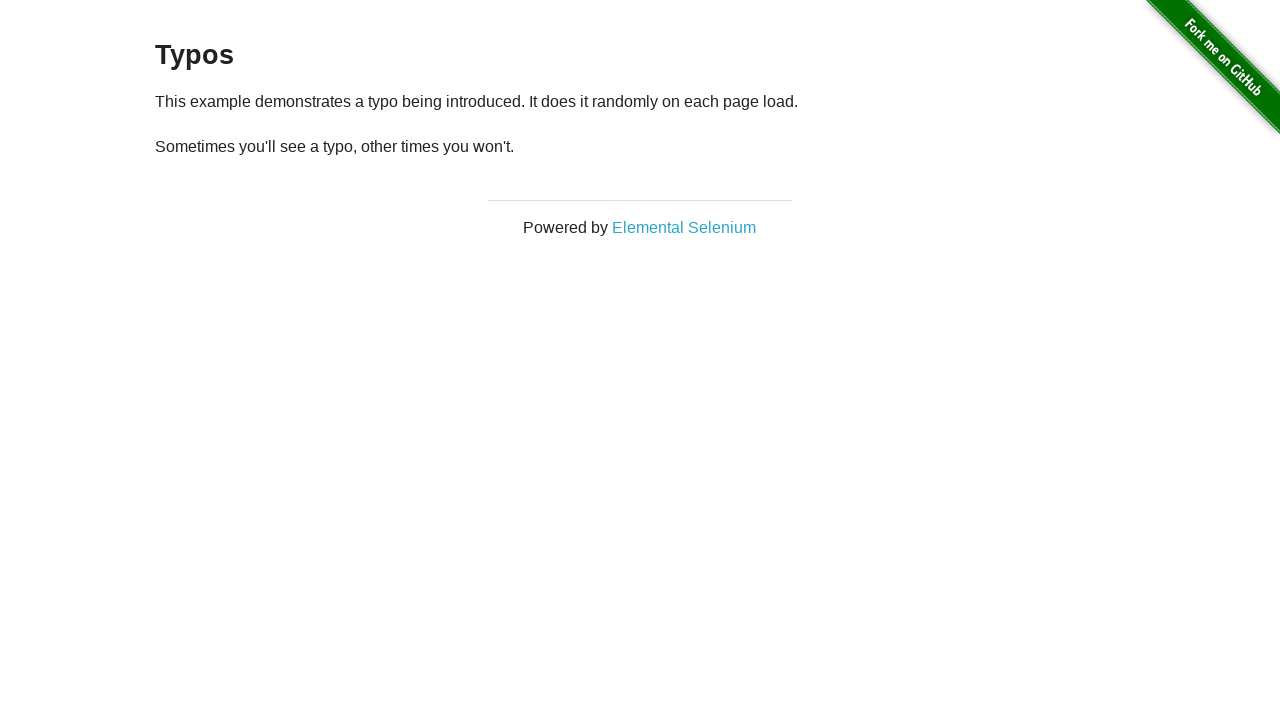

Verified that 2 tabs/pages are open in the browser context
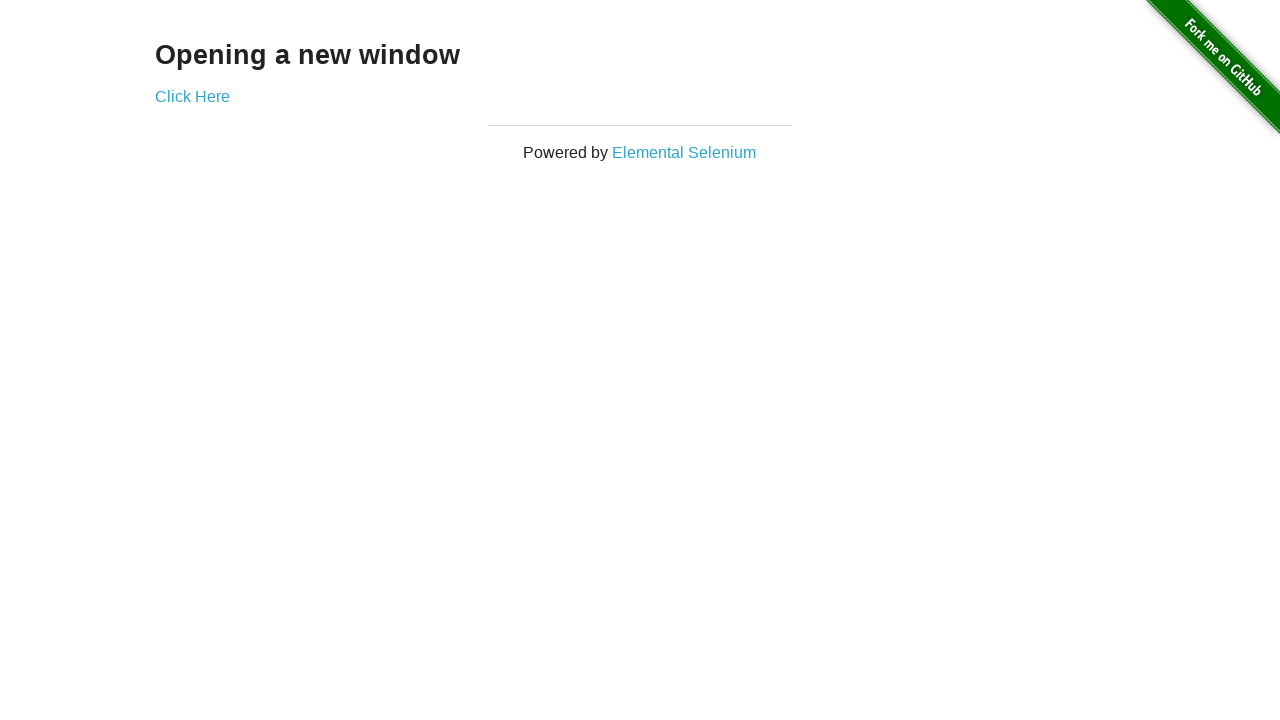

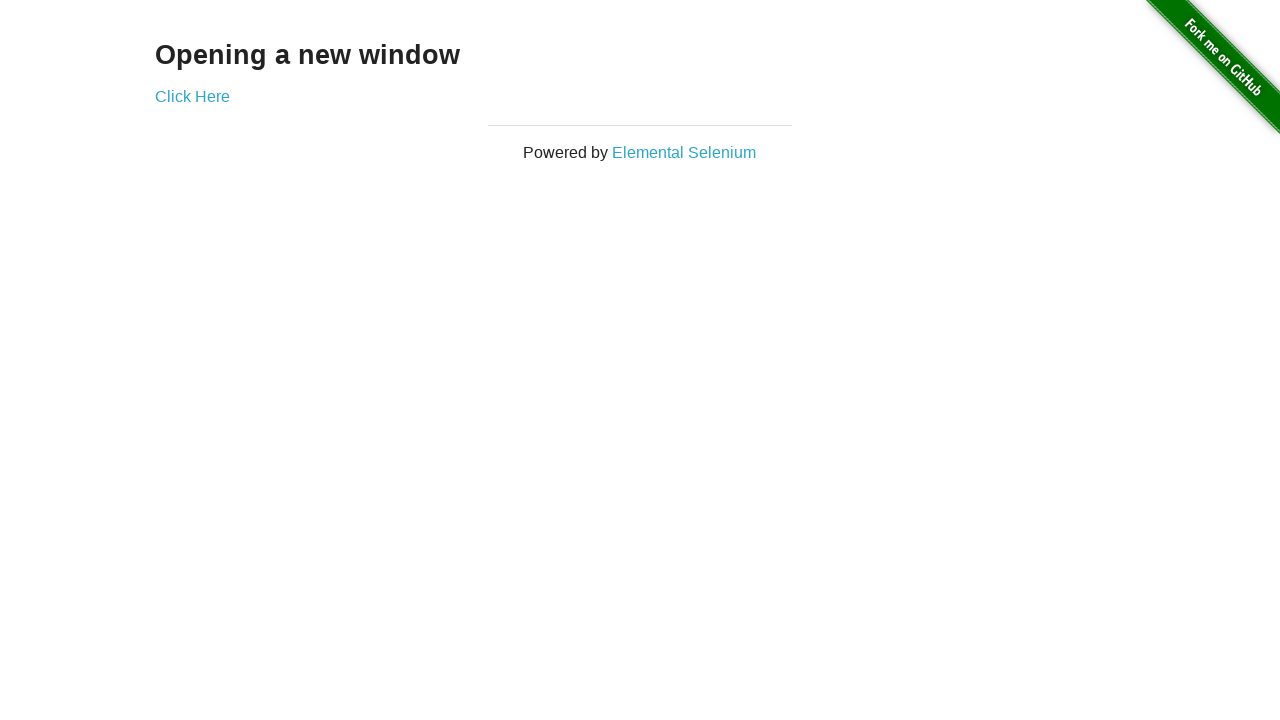